Tests the scroll page by navigating to it, scrolling down, and filling in the full name and date fields

Starting URL: https://formy-project.herokuapp.com

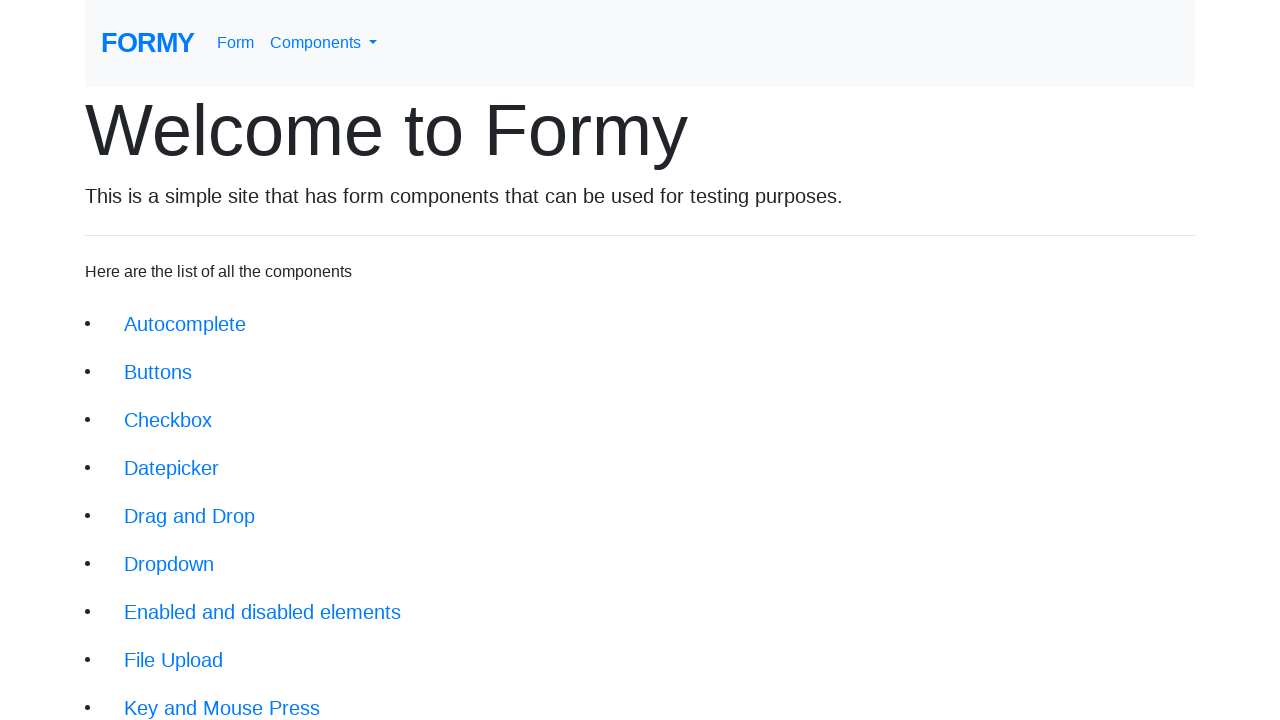

Clicked scroll link to navigate to scroll page at (174, 552) on xpath=//a[@class ='btn btn-lg' and @href='/scroll']
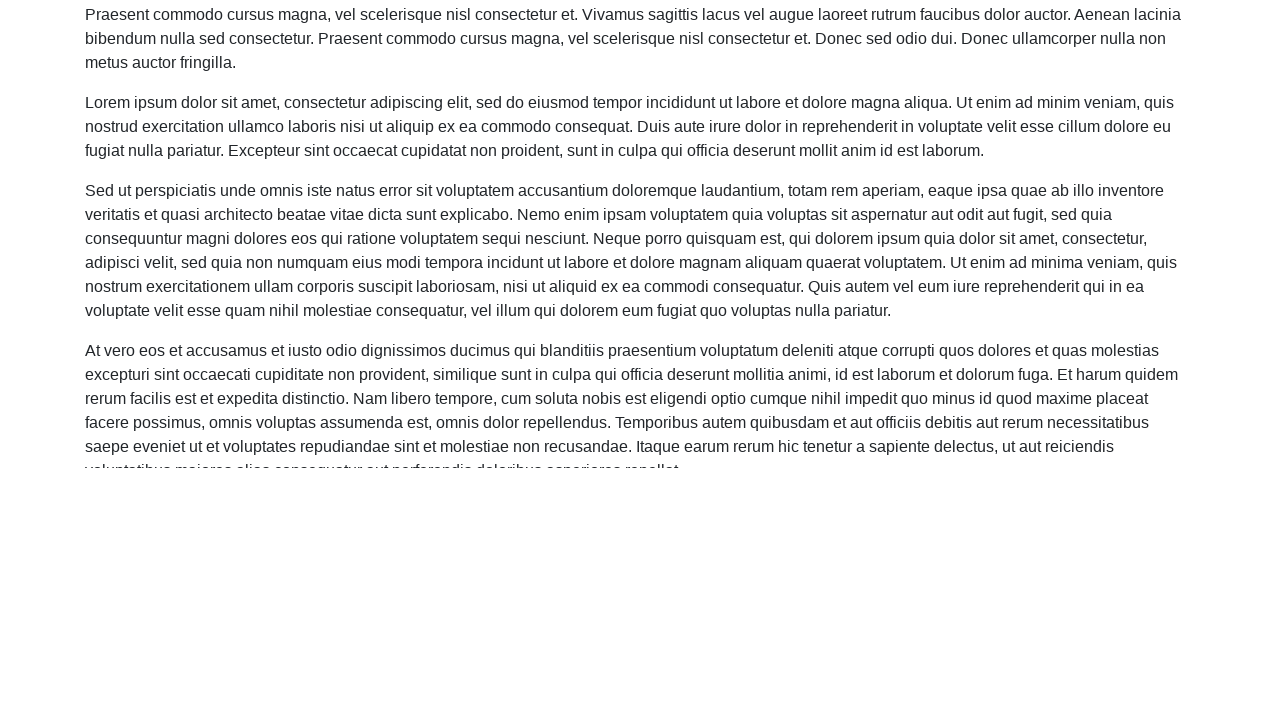

Filled full name field with 'Don Sanches' on //input[@placeholder='Full name']
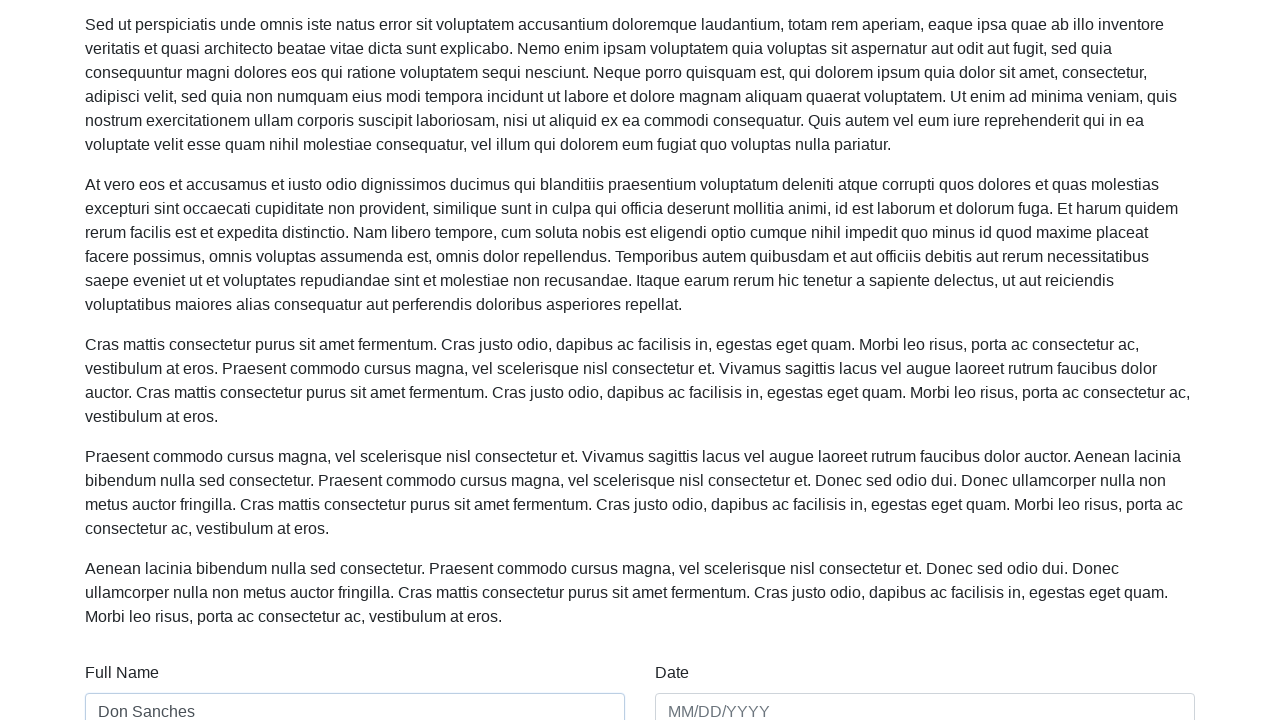

Filled date field with '11/07/2022' on //input[@placeholder='MM/DD/YYYY']
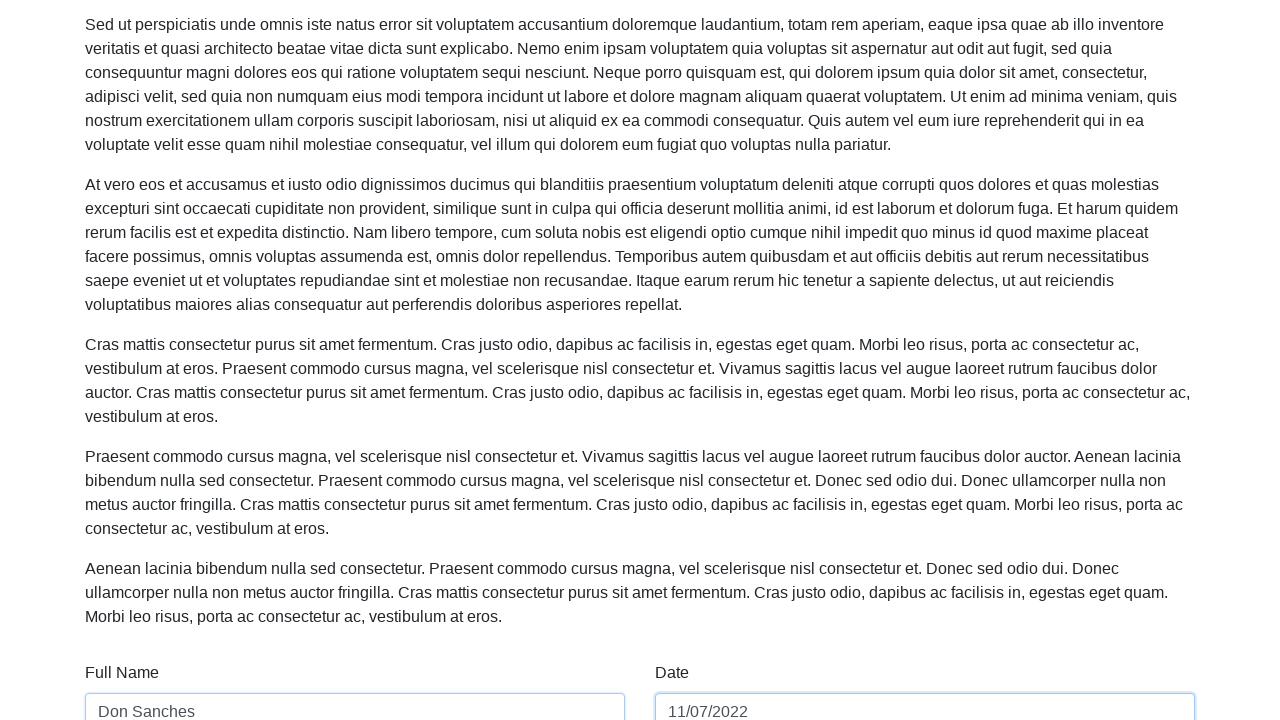

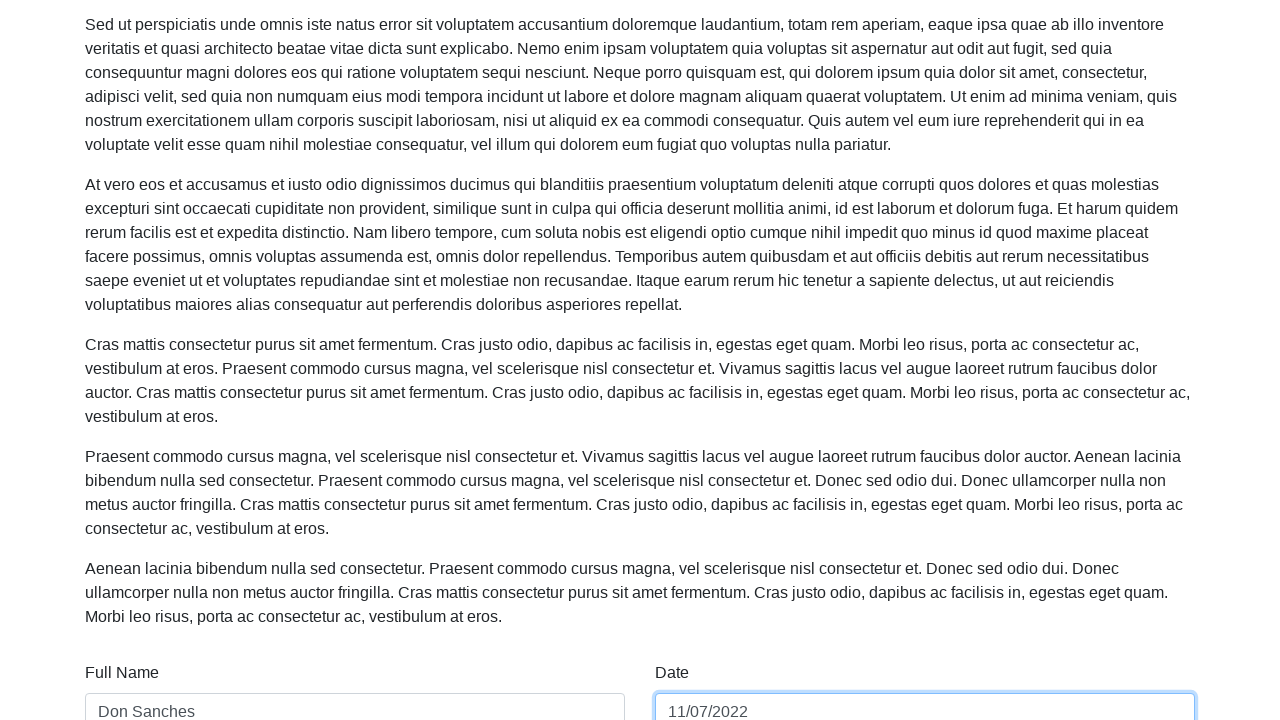